Tests page scrolling by scrolling down the page using JavaScript execution

Starting URL: https://rahulshettyacademy.com/AutomationPractice/

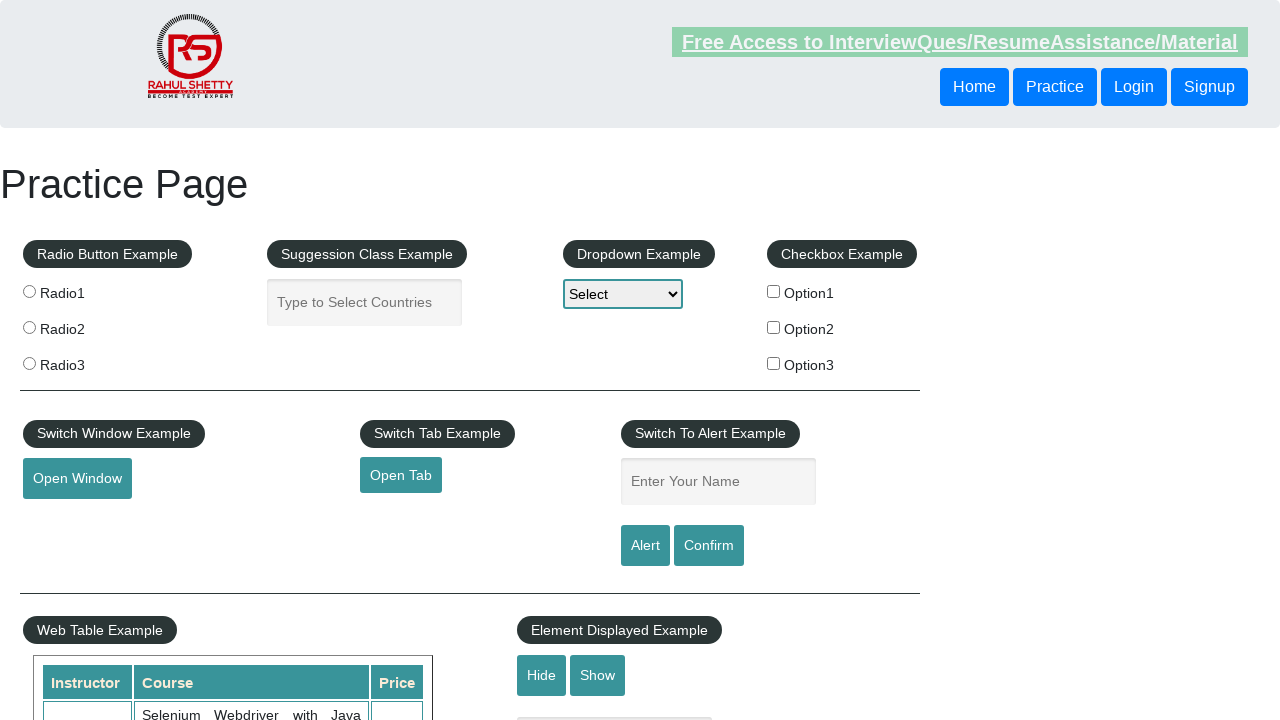

Scrolled down the page using JavaScript to position (500, 648)
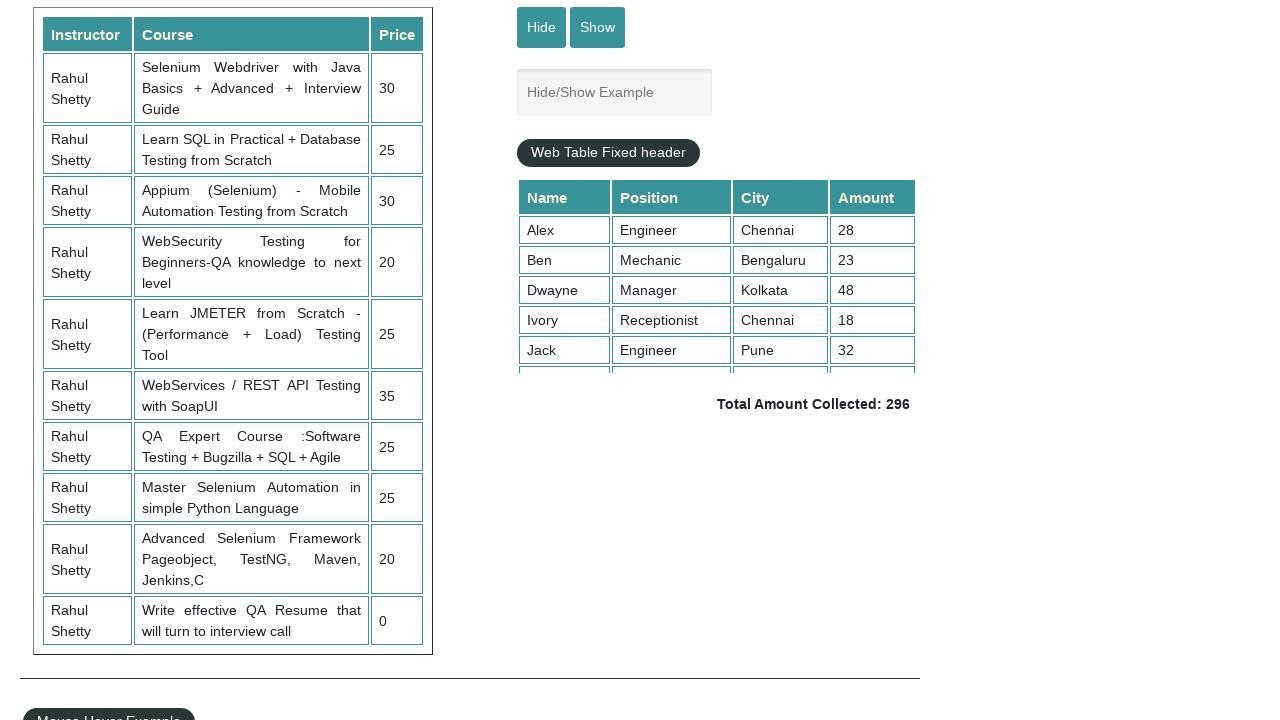

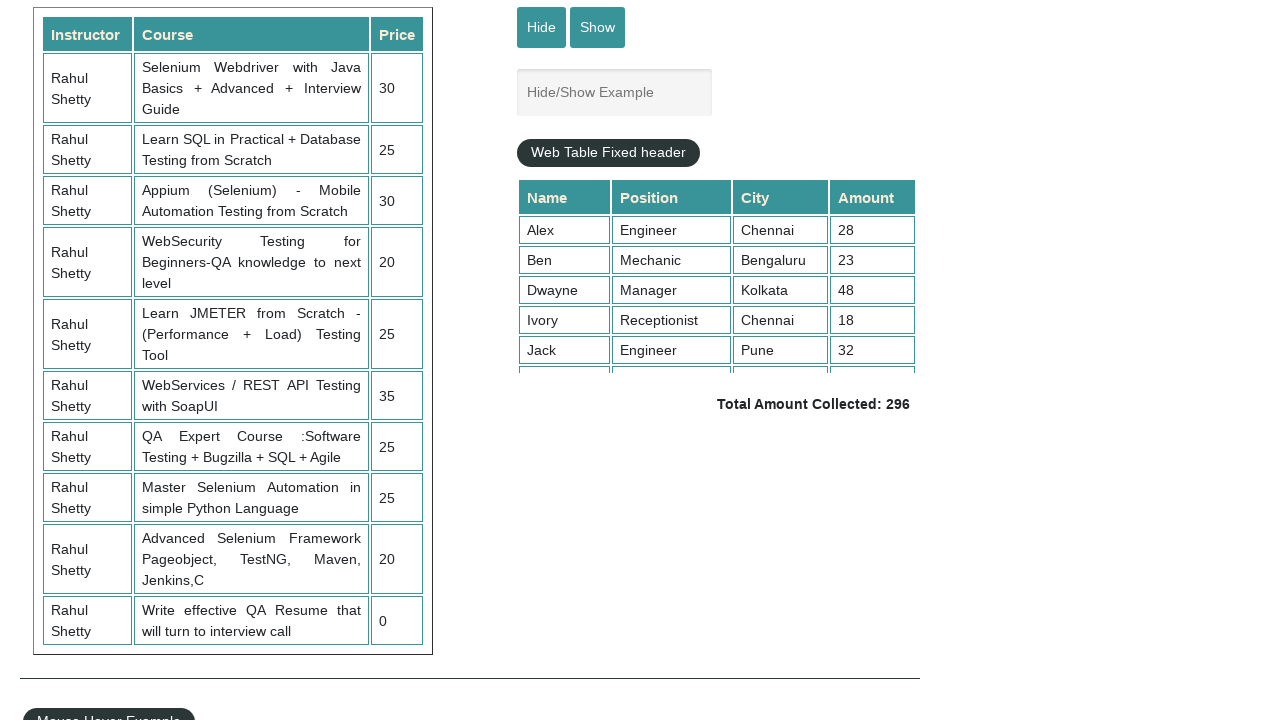